Tests window handling by clicking a link that opens a new tab, switching to the new tab, and verifying its title is "New Window"

Starting URL: https://the-internet.herokuapp.com/windows

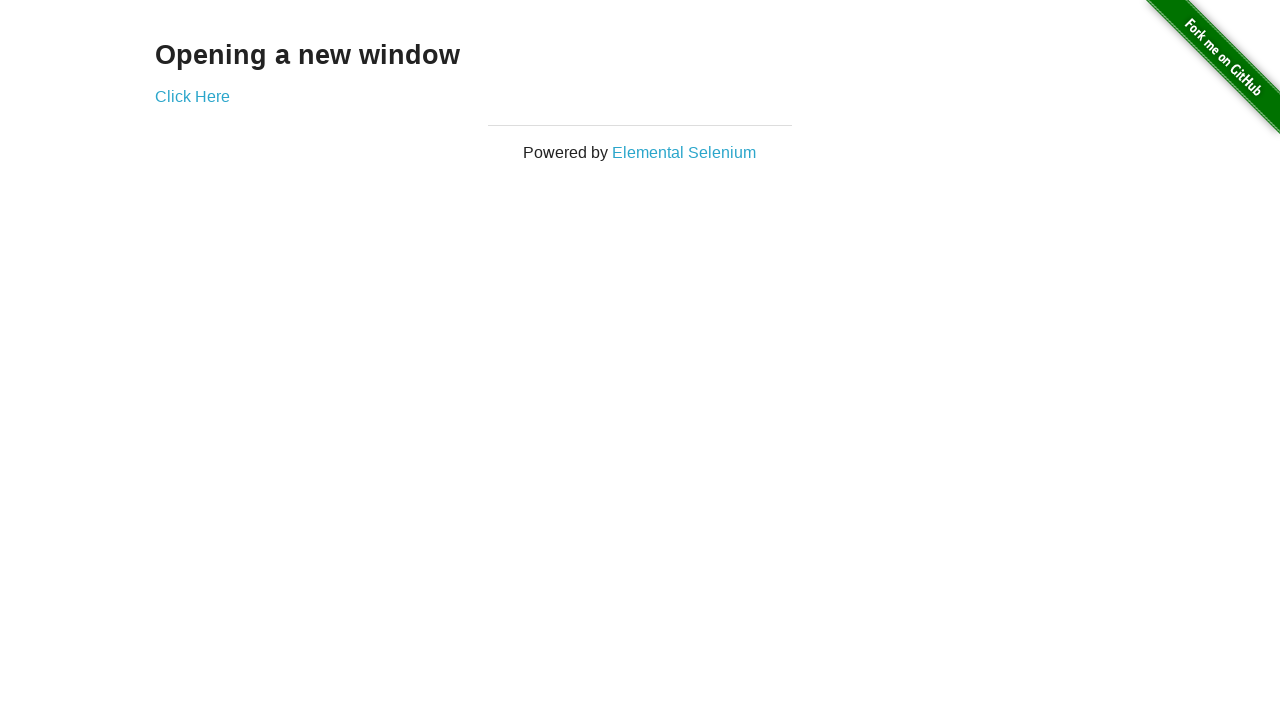

Clicked 'Click Here' link to open new tab at (192, 96) on xpath=//*[text()='Click Here']
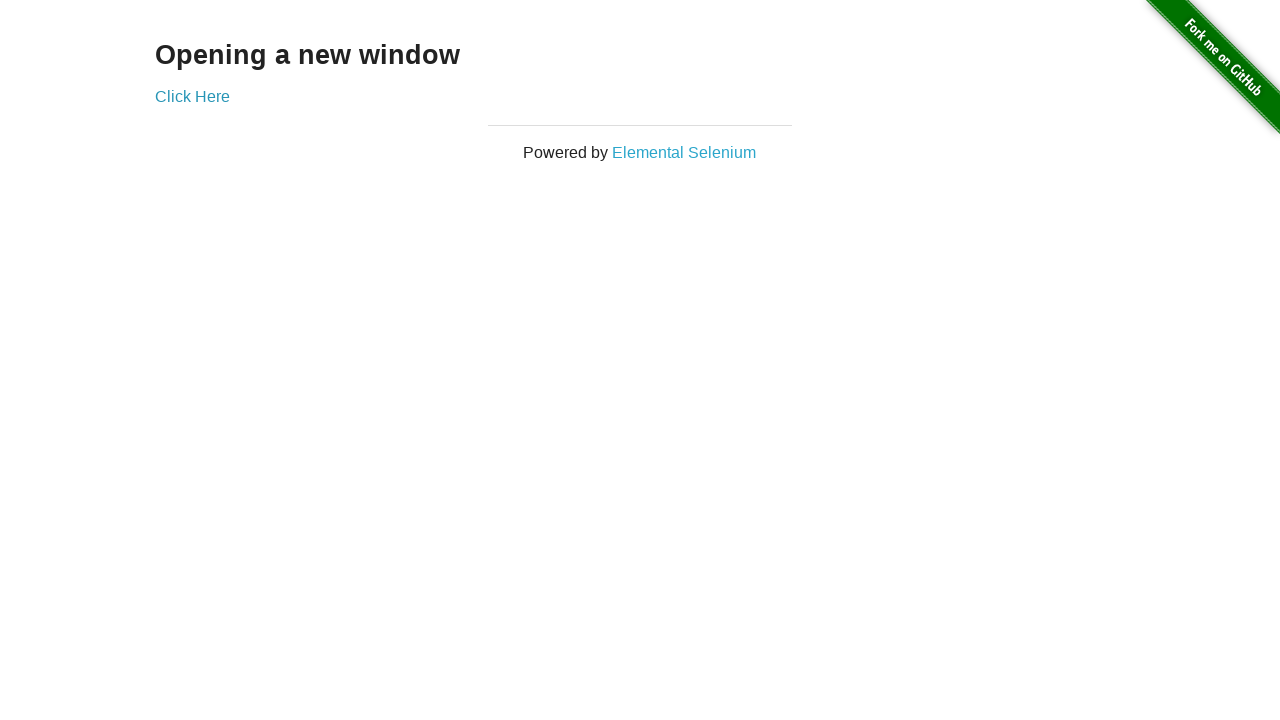

Captured new page/tab object
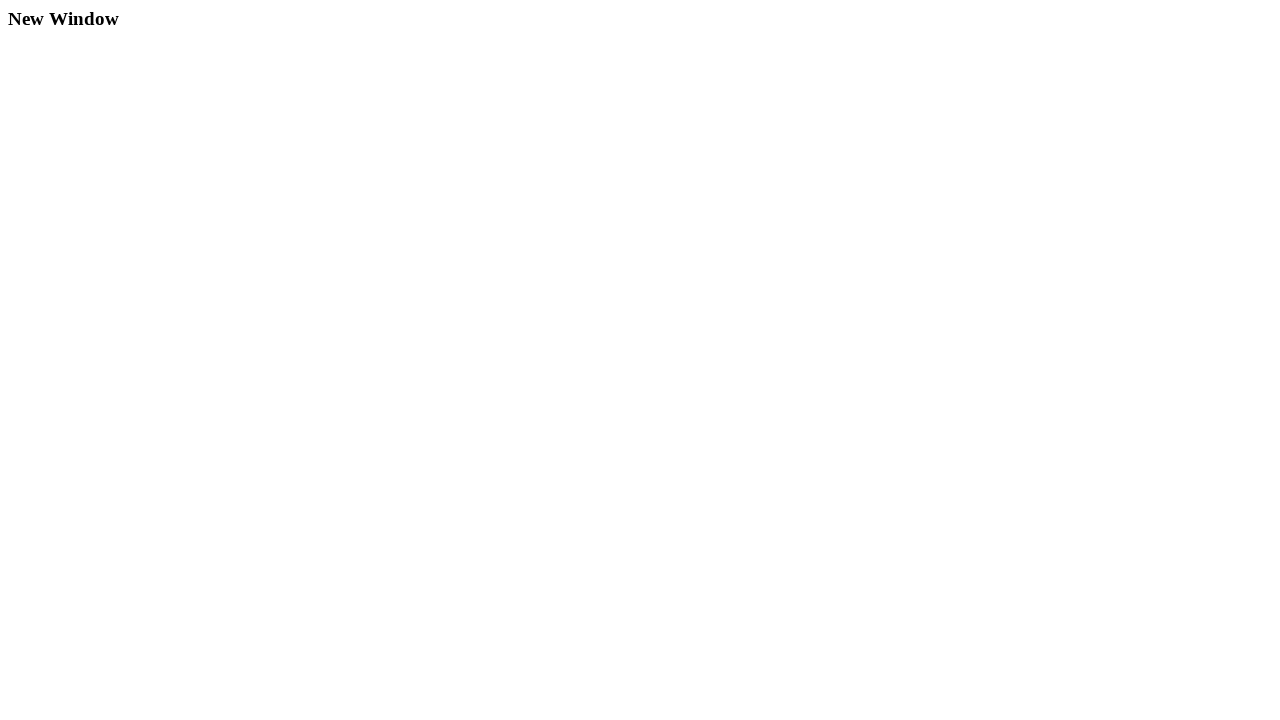

New page finished loading
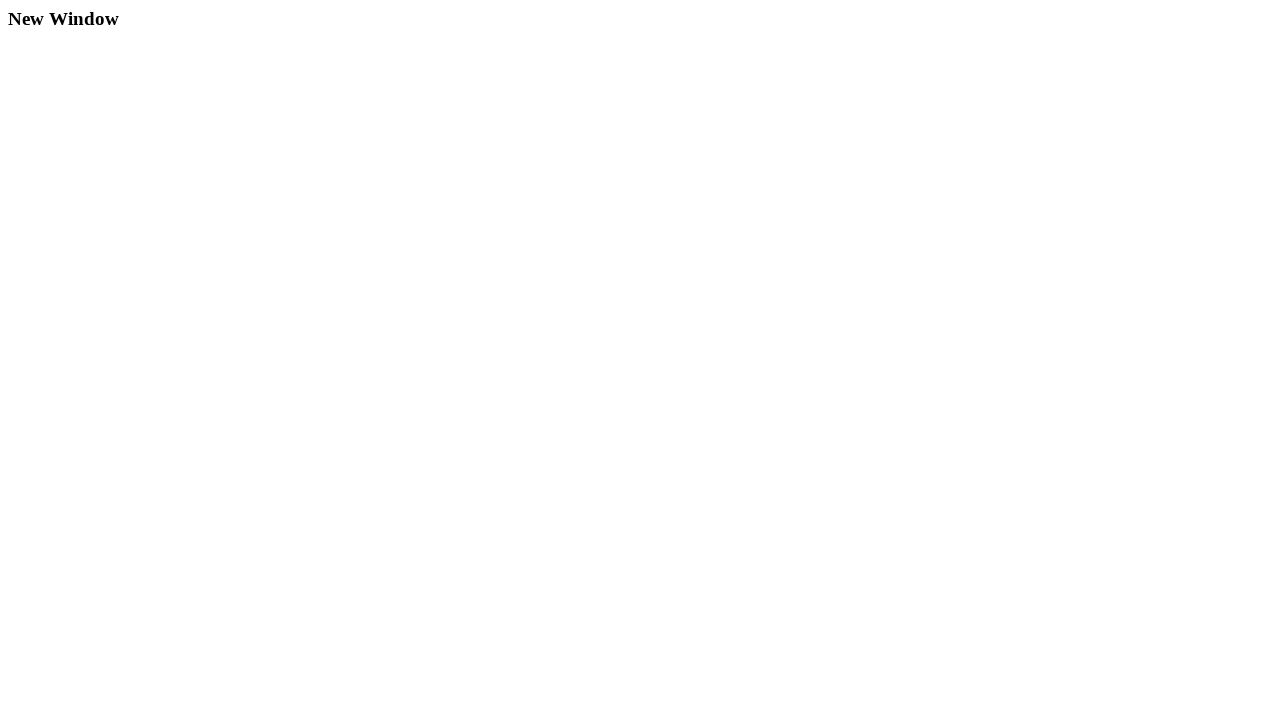

Verified new tab title is 'New Window'
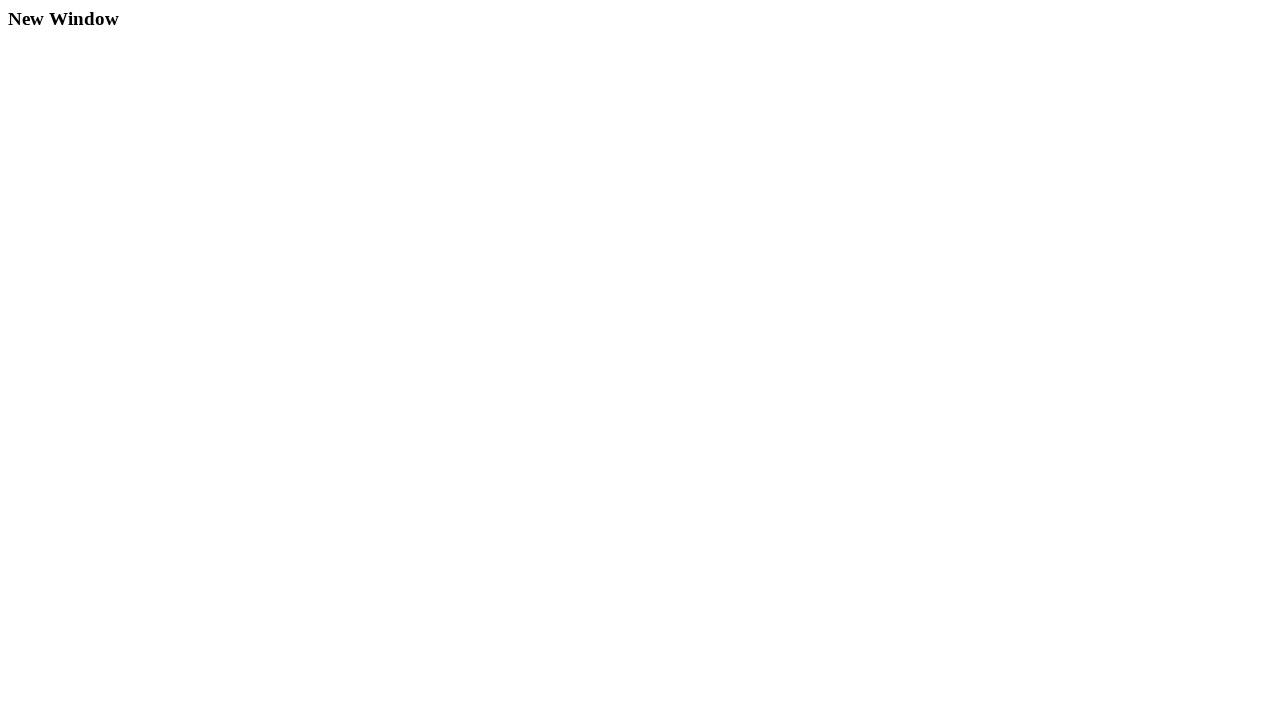

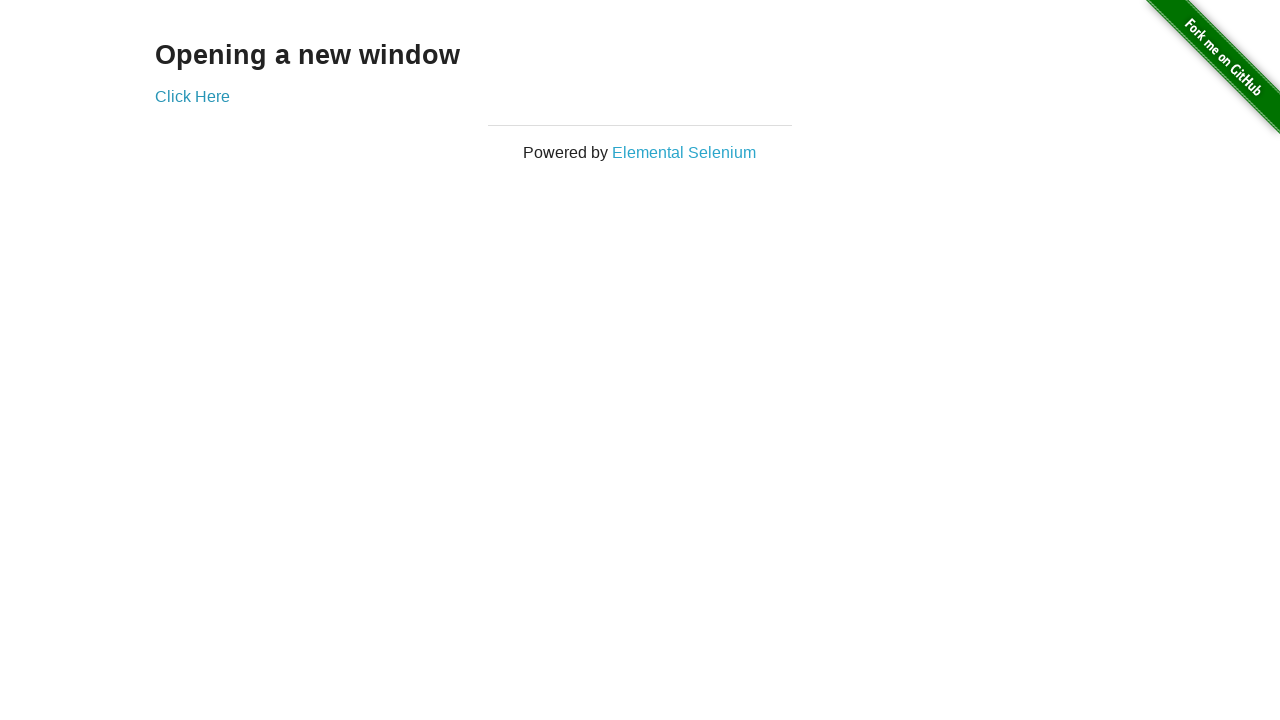